Navigates to an ATG horse racing page and verifies that horse racing content elements (tables and horse-related divs) are present on the page.

Starting URL: https://www.atg.se/spel/2025-01-15/V75/solvalla/avd/1

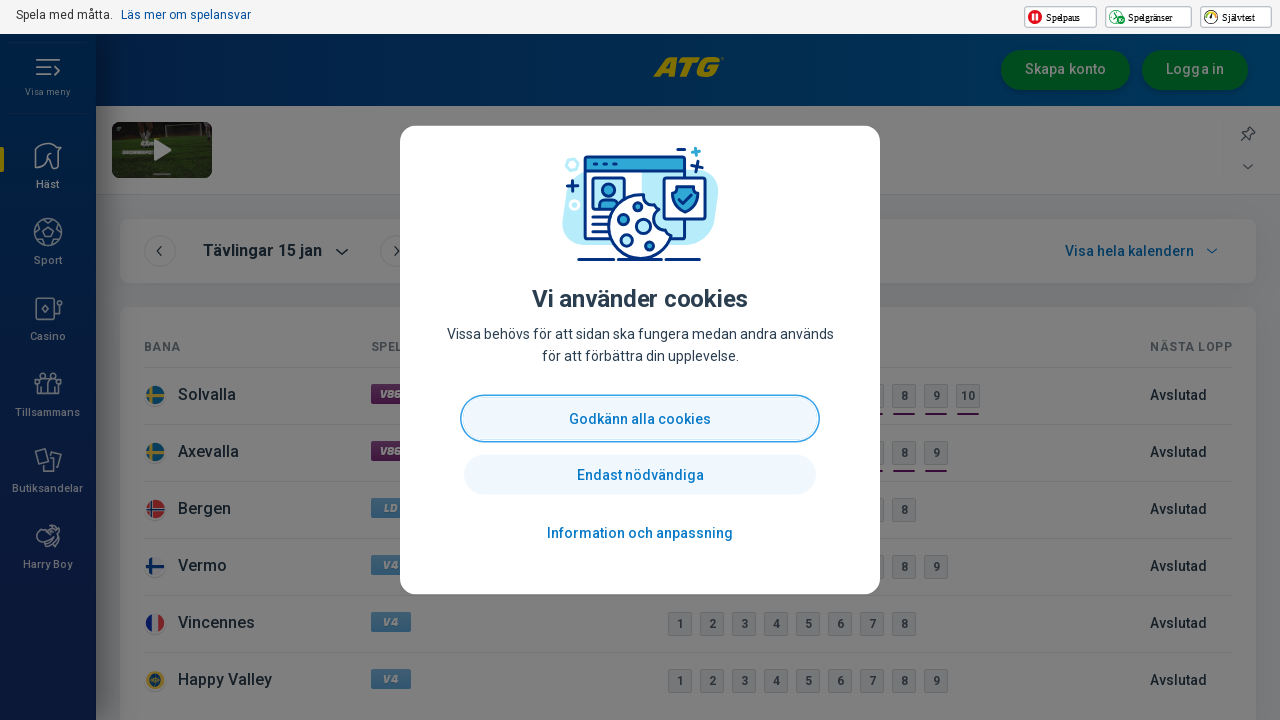

Navigated to ATG horse racing page for V75 at Solvalla
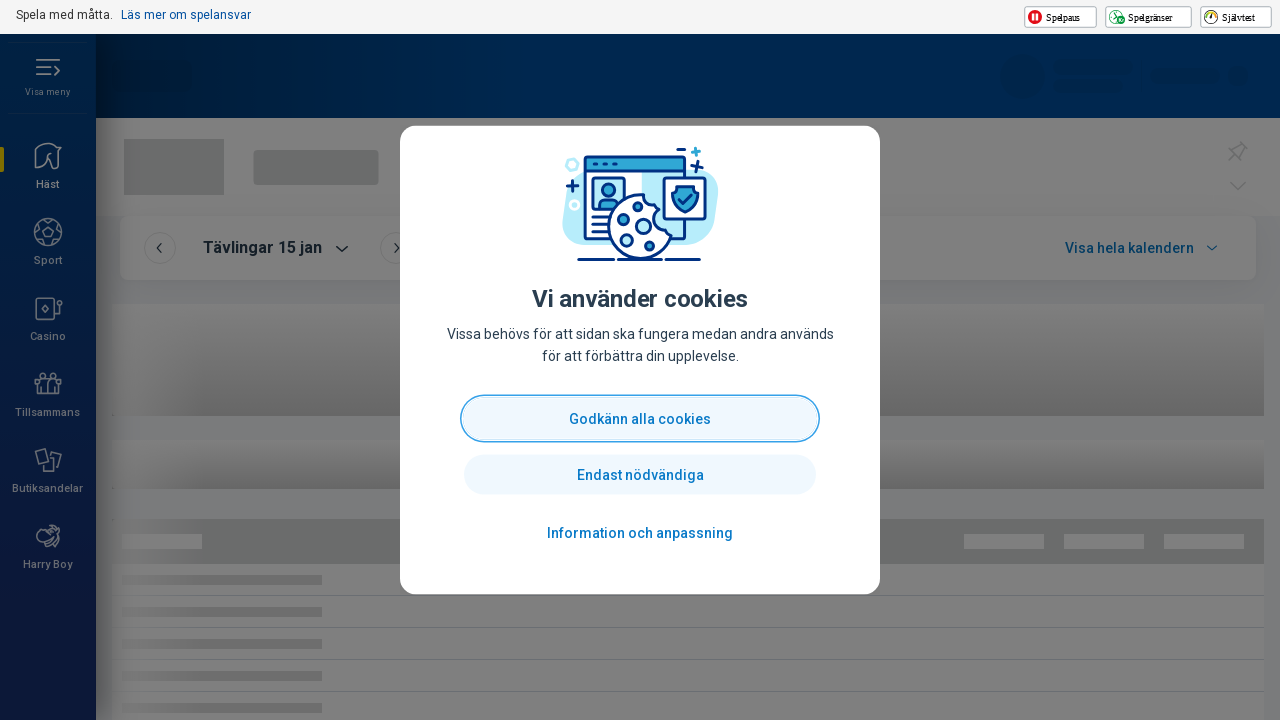

Page DOM content loaded
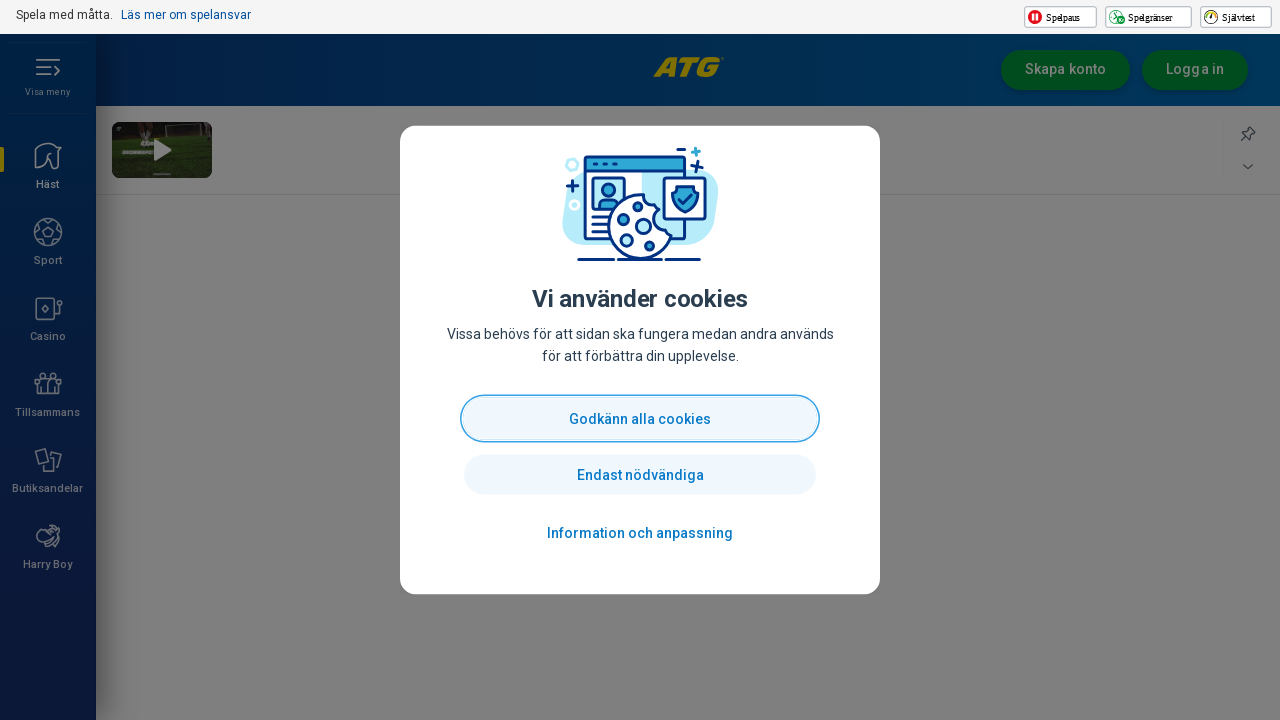

Waited 5 seconds for additional content to load
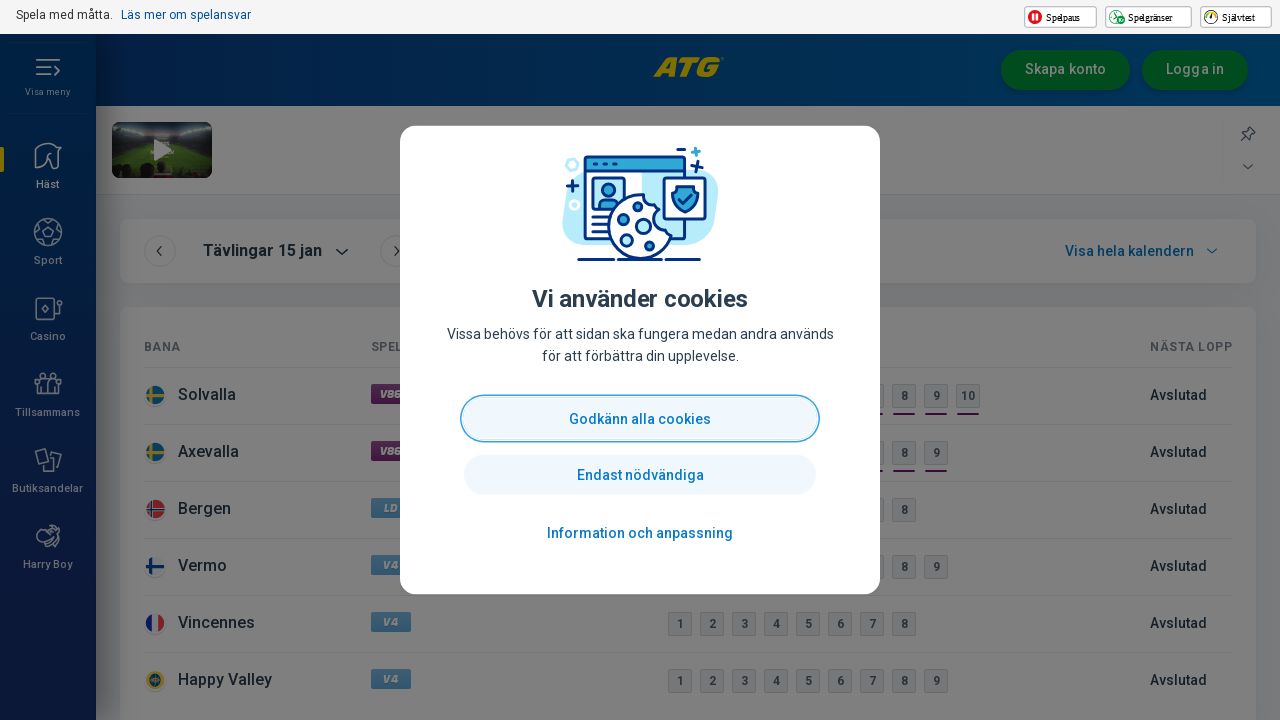

Located table elements on the page
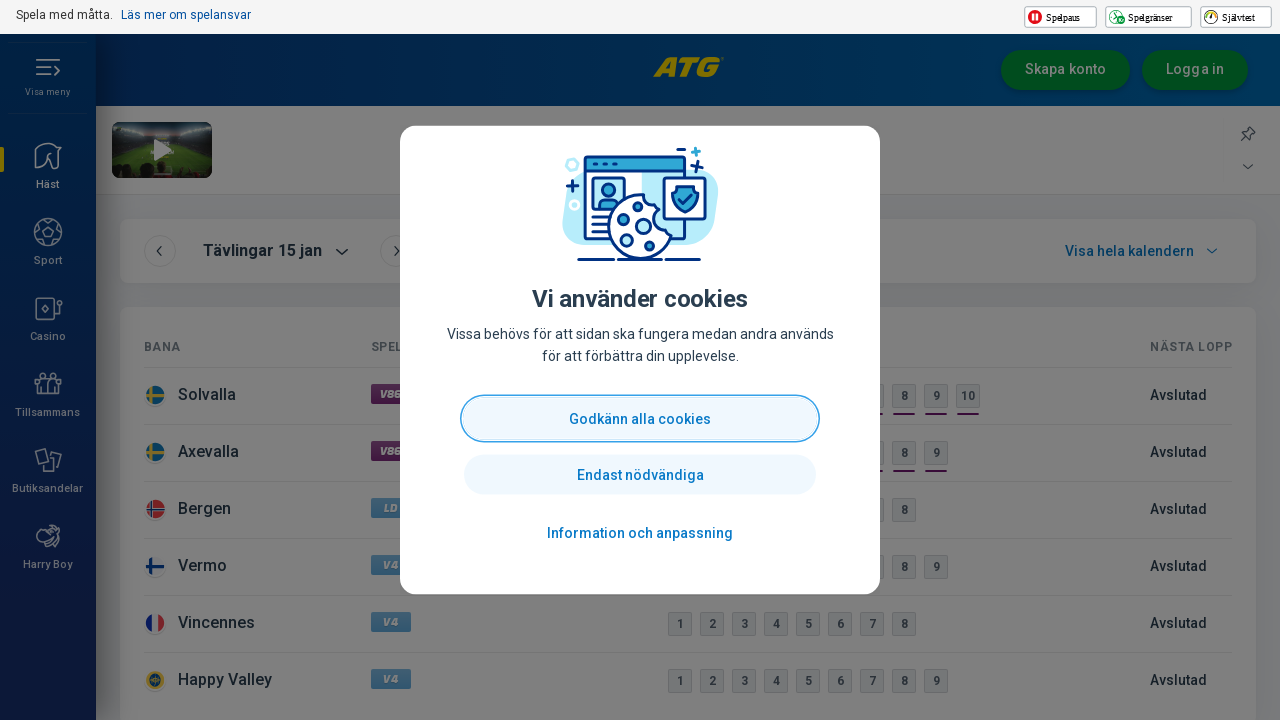

Verified first table element is attached to the DOM
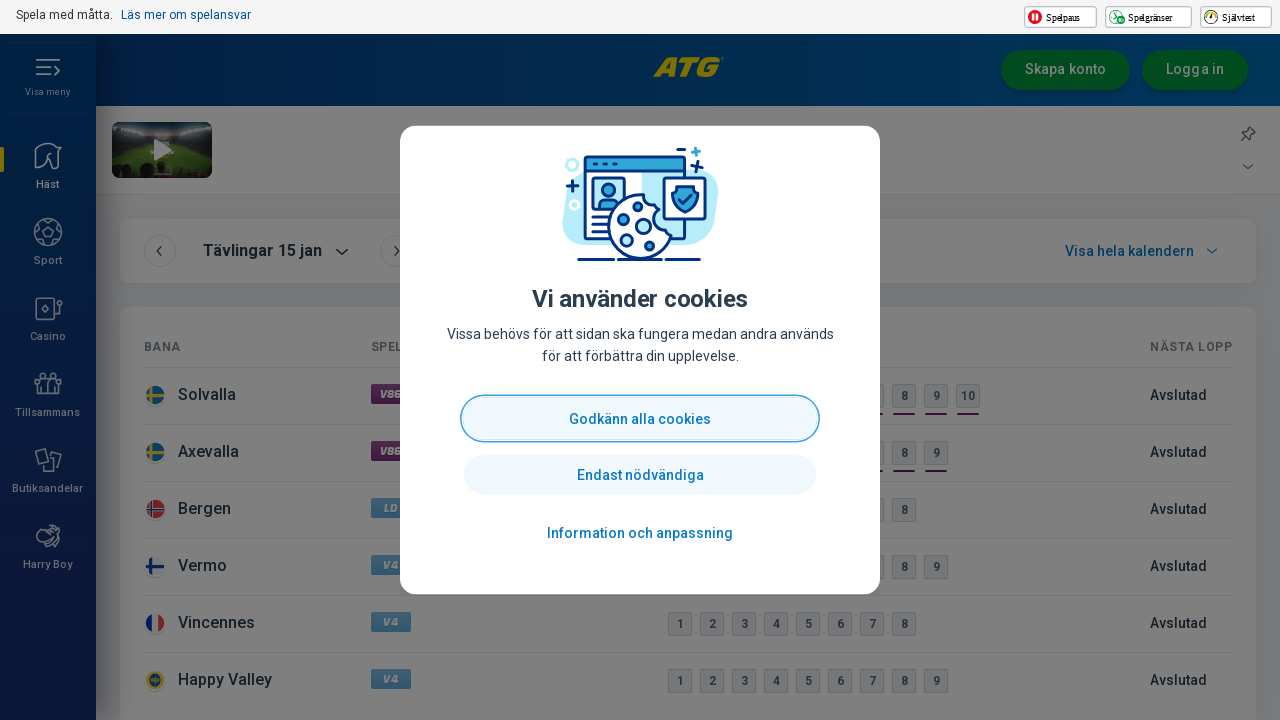

Located horse-related content divs with class names containing 'horse', 'start', or 'runner'
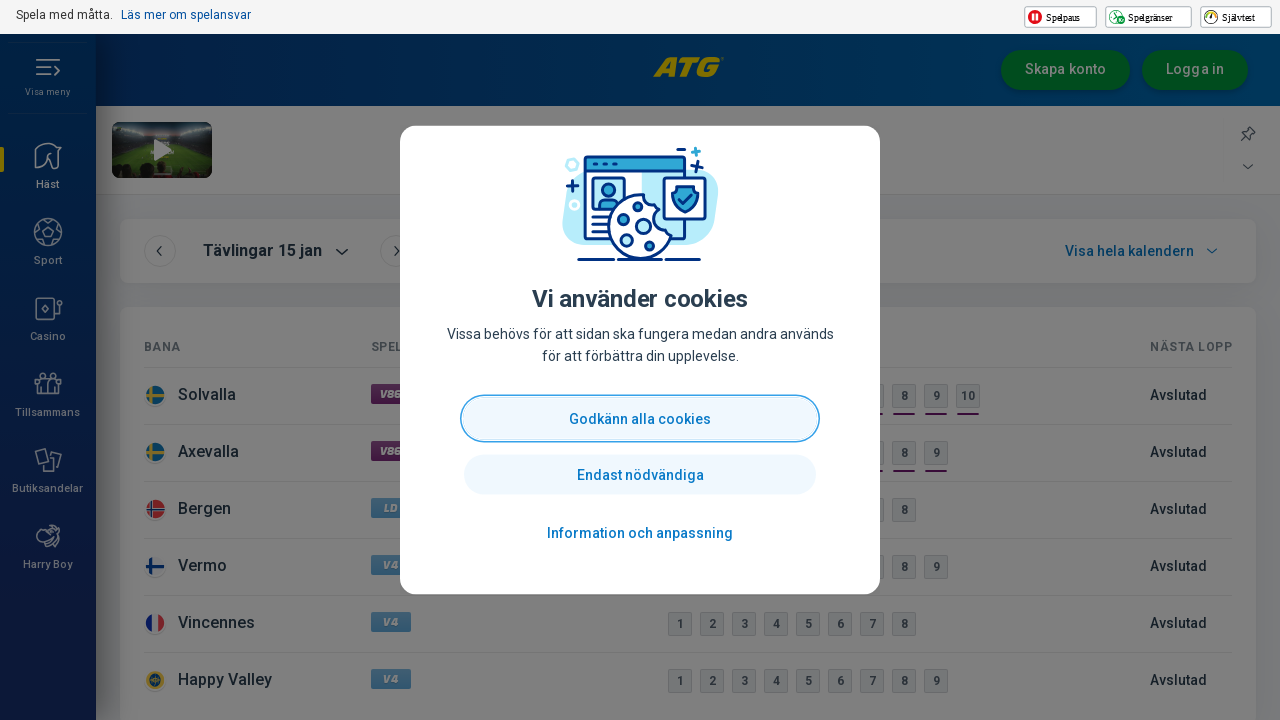

Verified first horse-related div element is attached to the DOM
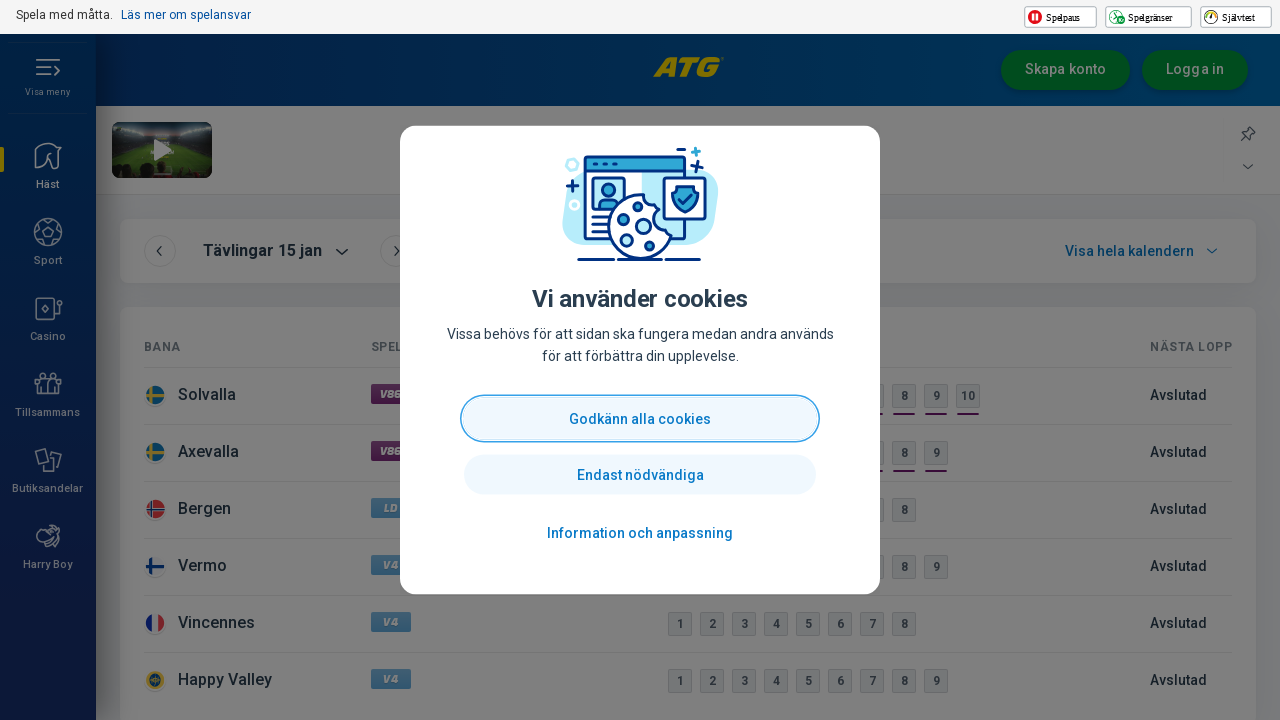

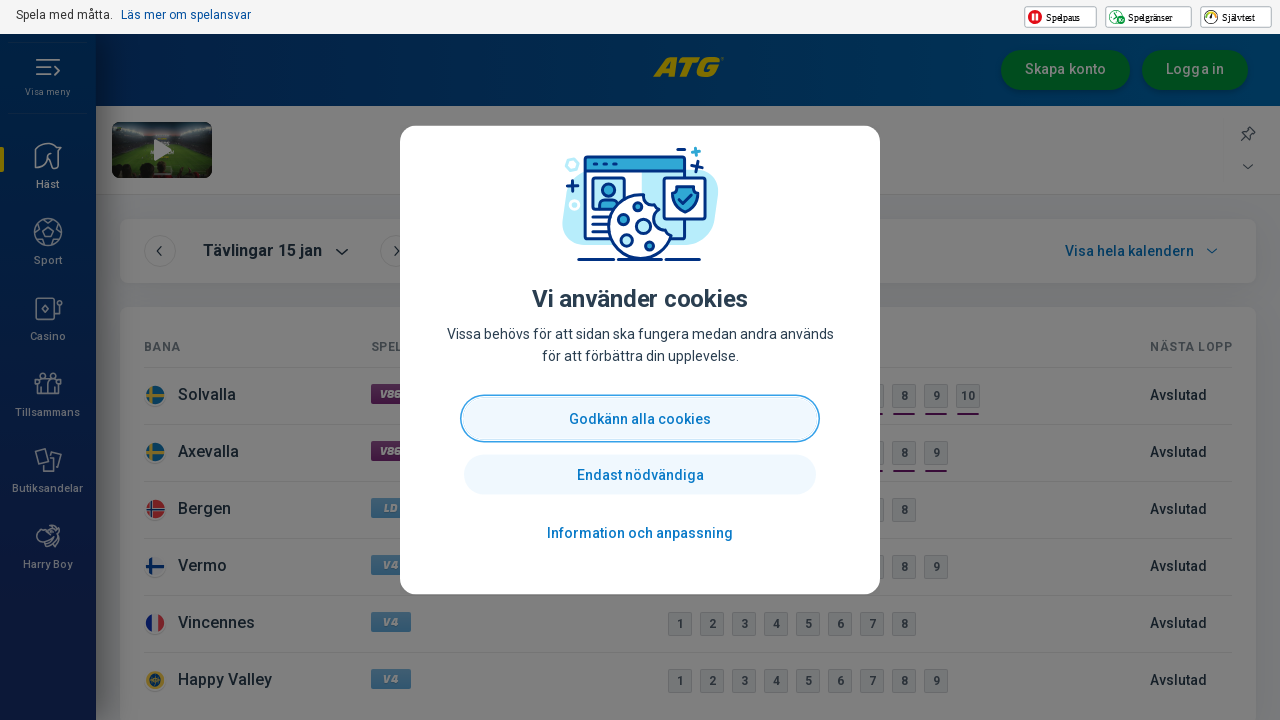